Tests that Clear completed button is hidden when no completed items exist

Starting URL: https://demo.playwright.dev/todomvc

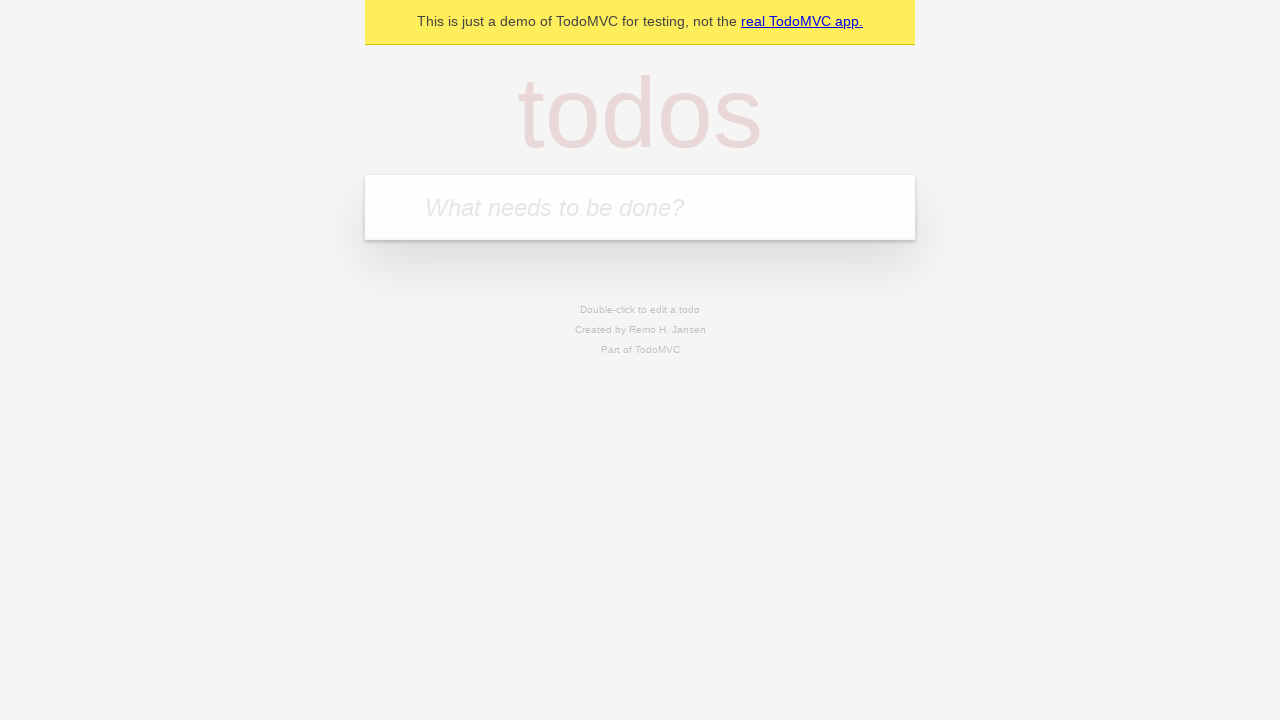

Located the 'What needs to be done?' input field
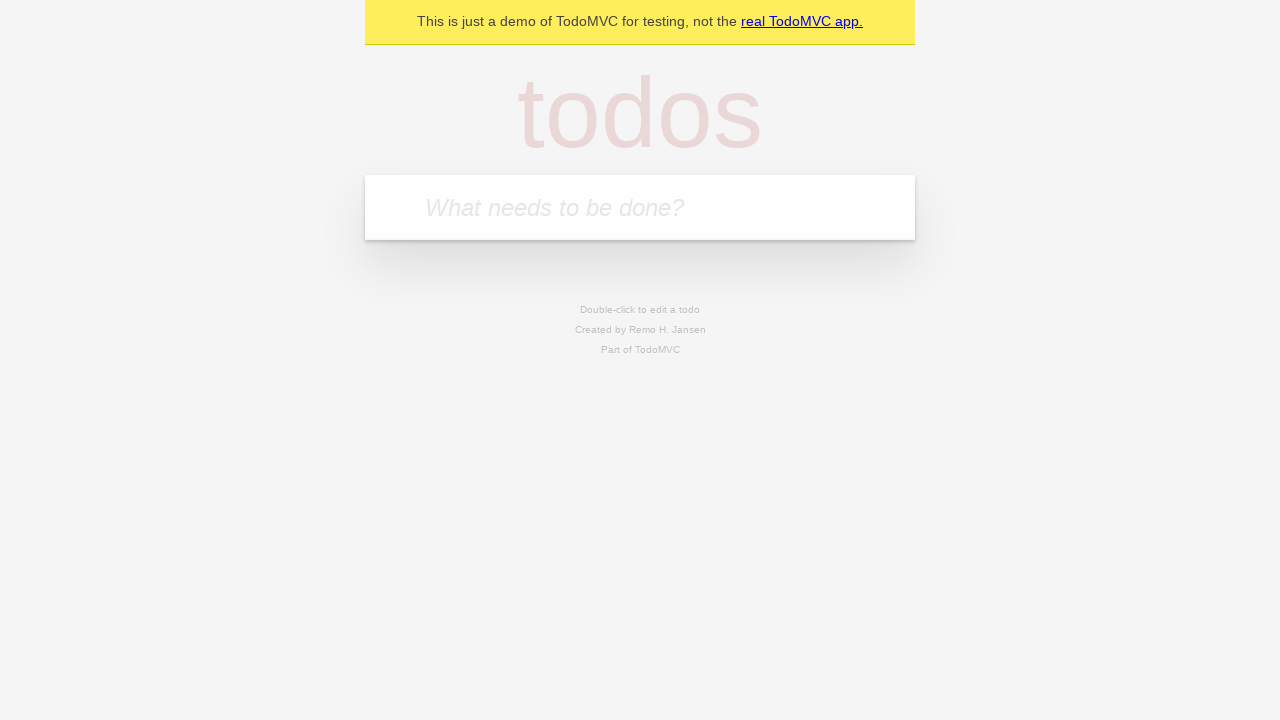

Filled input with 'buy some cheese' on internal:attr=[placeholder="What needs to be done?"i]
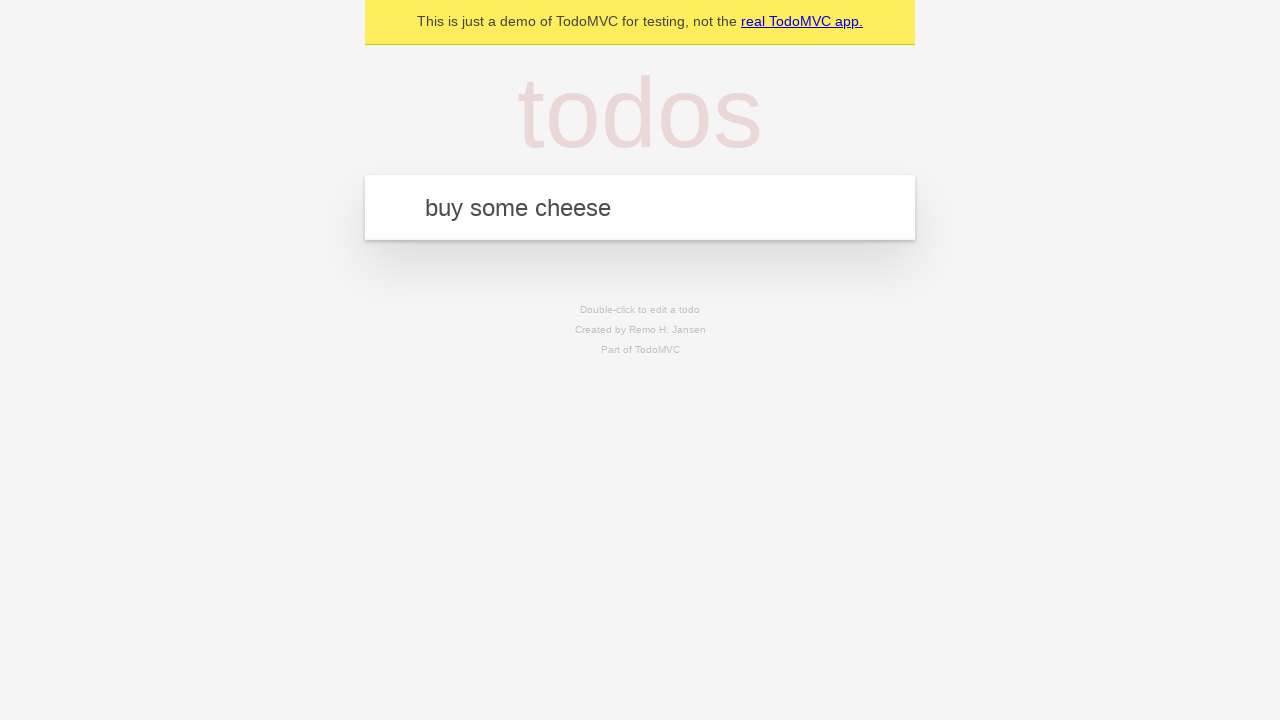

Pressed Enter to add 'buy some cheese' todo on internal:attr=[placeholder="What needs to be done?"i]
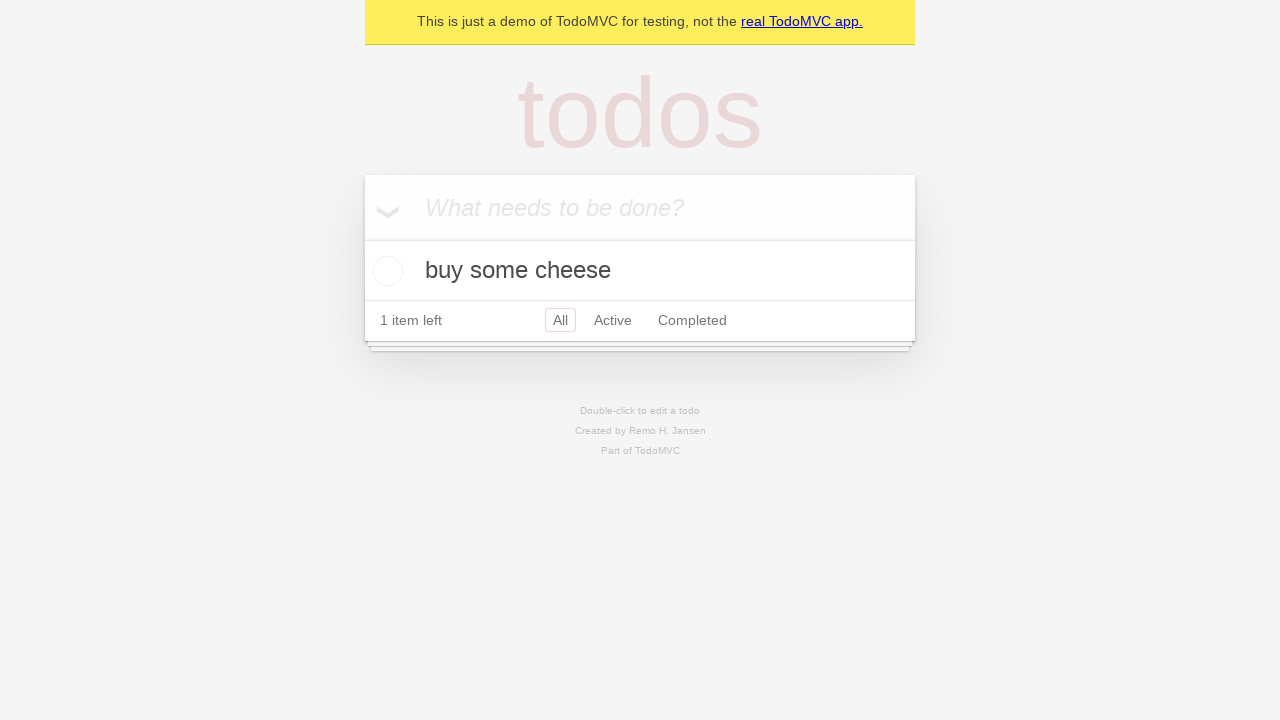

Filled input with 'feed the cat' on internal:attr=[placeholder="What needs to be done?"i]
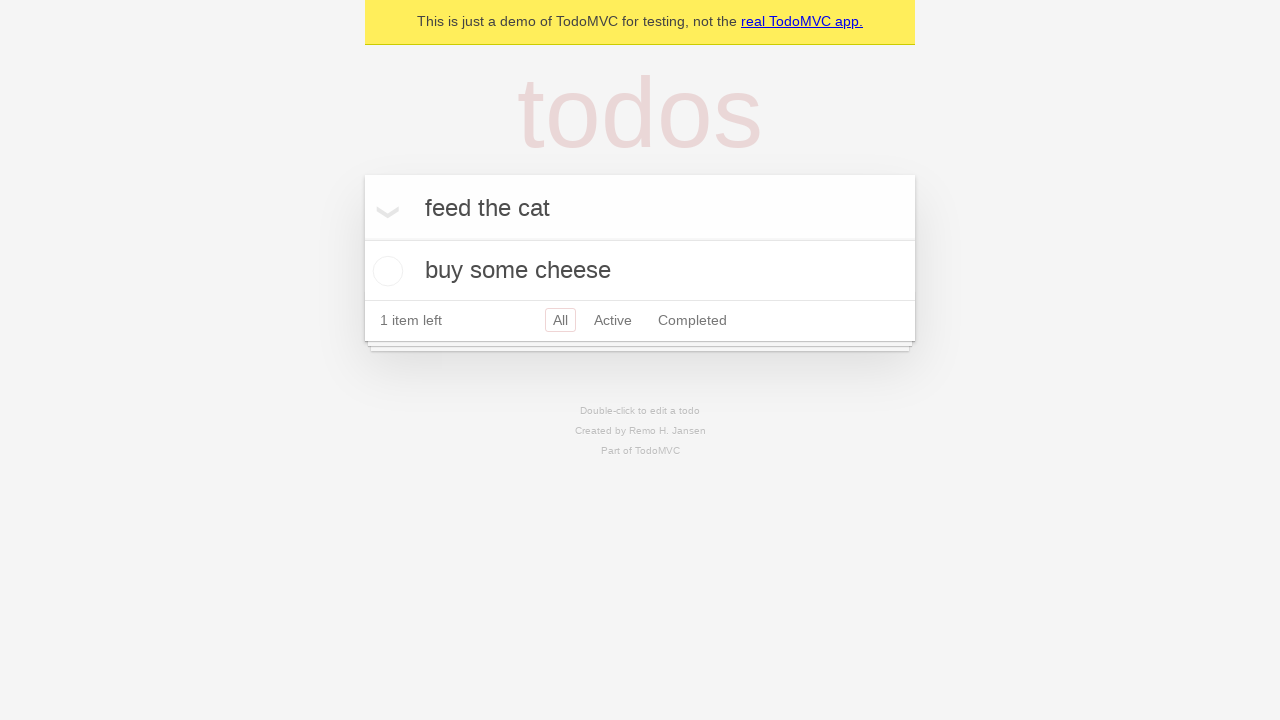

Pressed Enter to add 'feed the cat' todo on internal:attr=[placeholder="What needs to be done?"i]
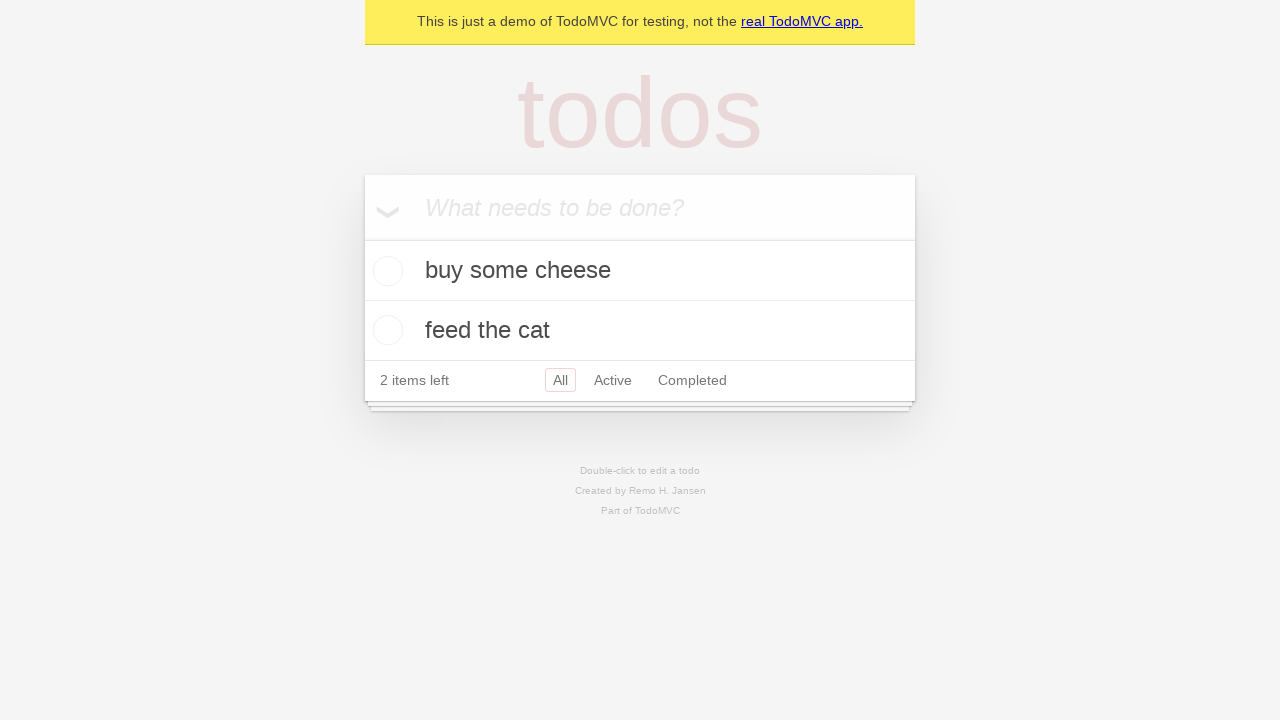

Filled input with 'book a doctors appointment' on internal:attr=[placeholder="What needs to be done?"i]
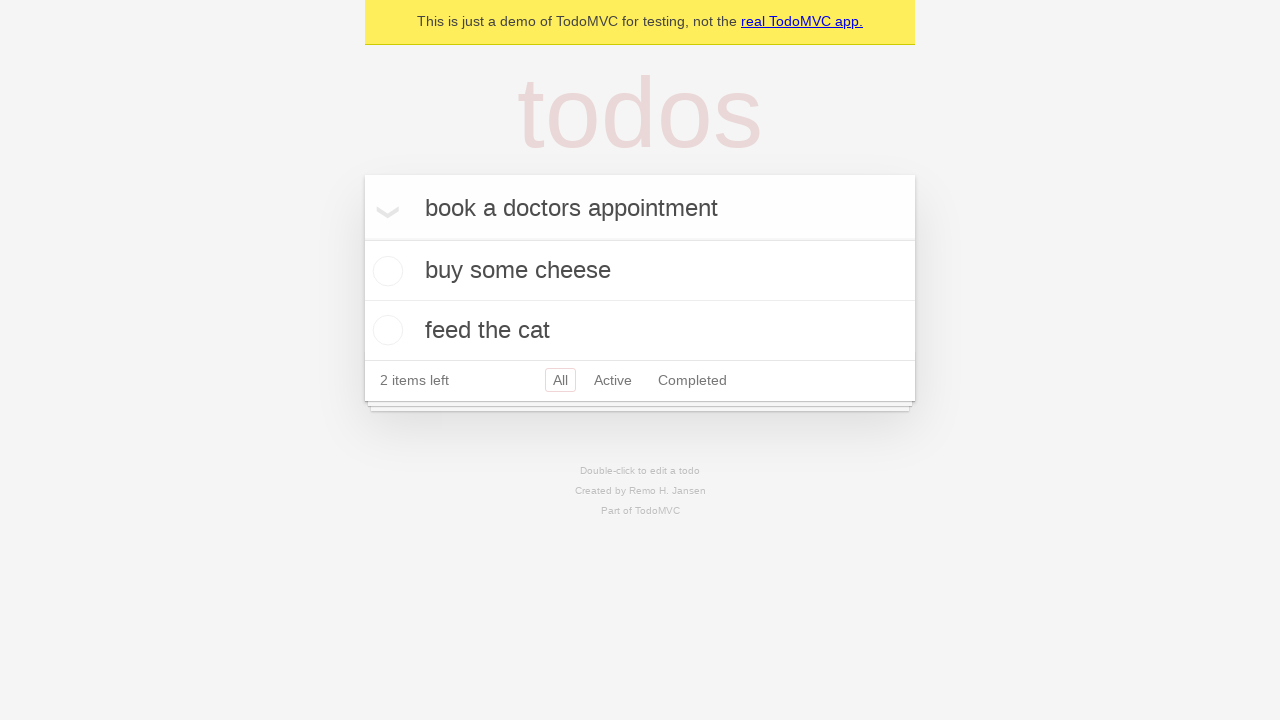

Pressed Enter to add 'book a doctors appointment' todo on internal:attr=[placeholder="What needs to be done?"i]
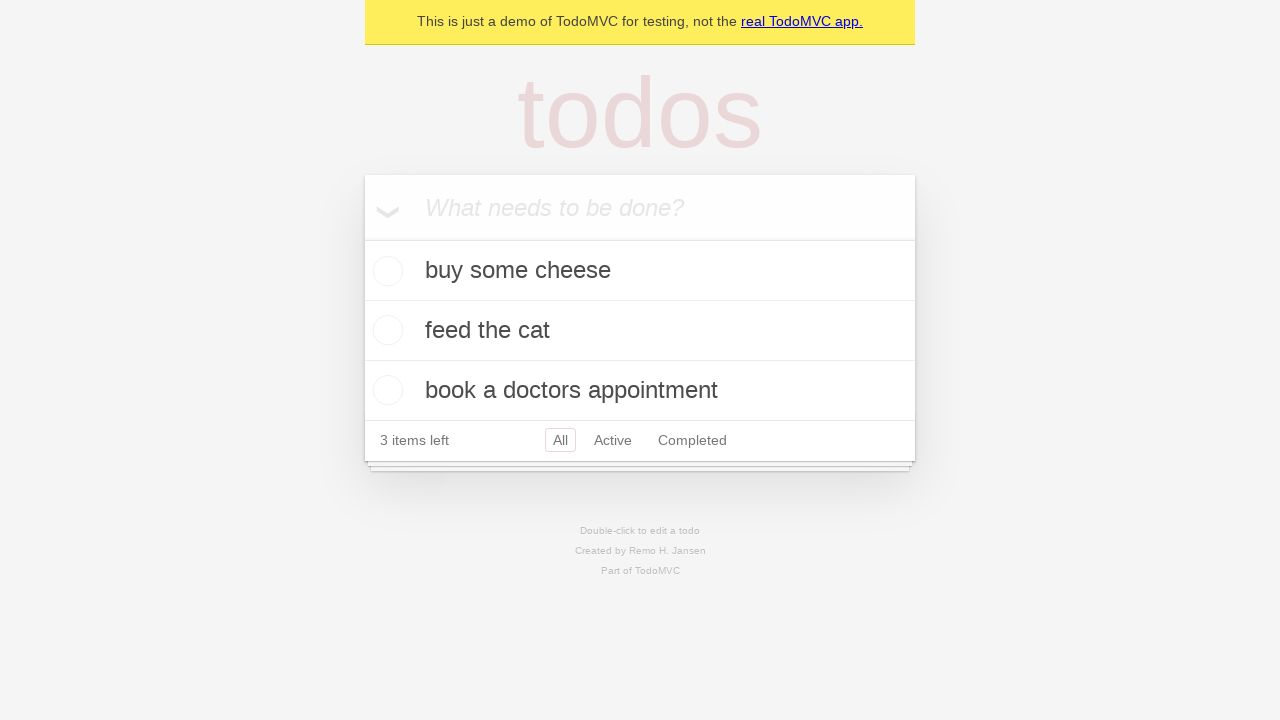

Checked the first todo item as completed at (385, 271) on .todo-list li .toggle >> nth=0
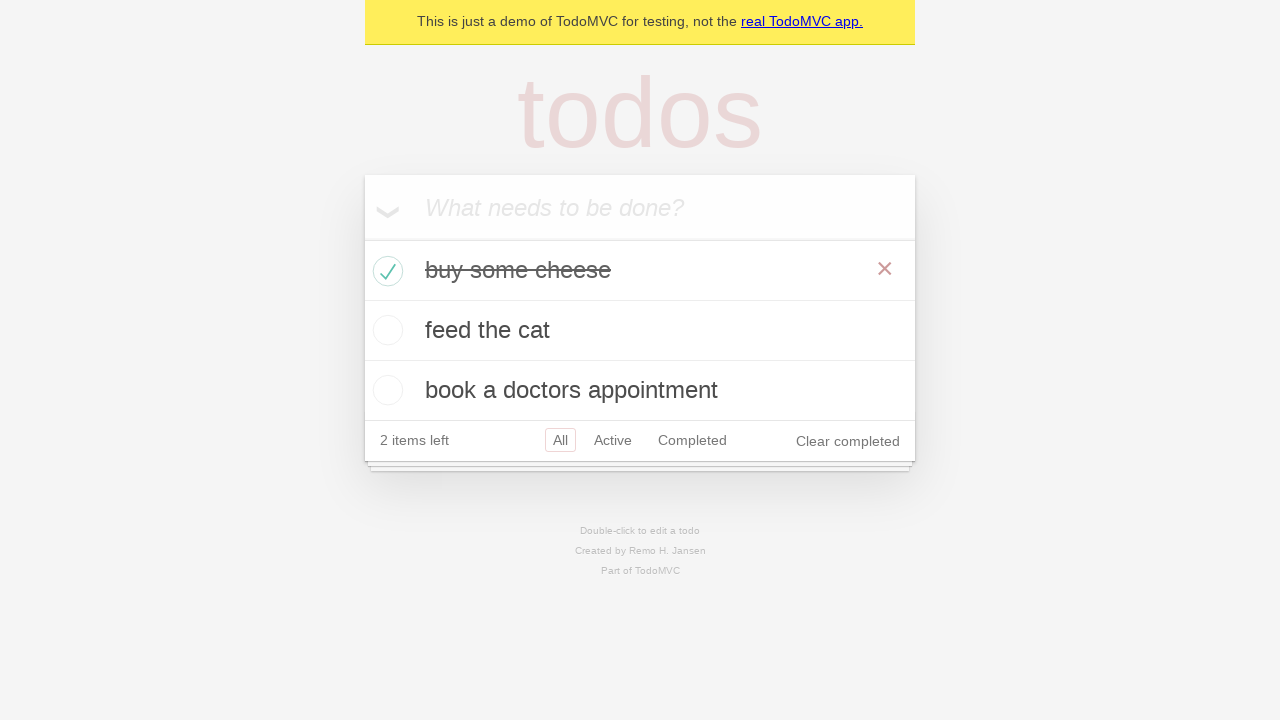

Clicked 'Clear completed' button to remove completed todo at (848, 441) on internal:role=button[name="Clear completed"i]
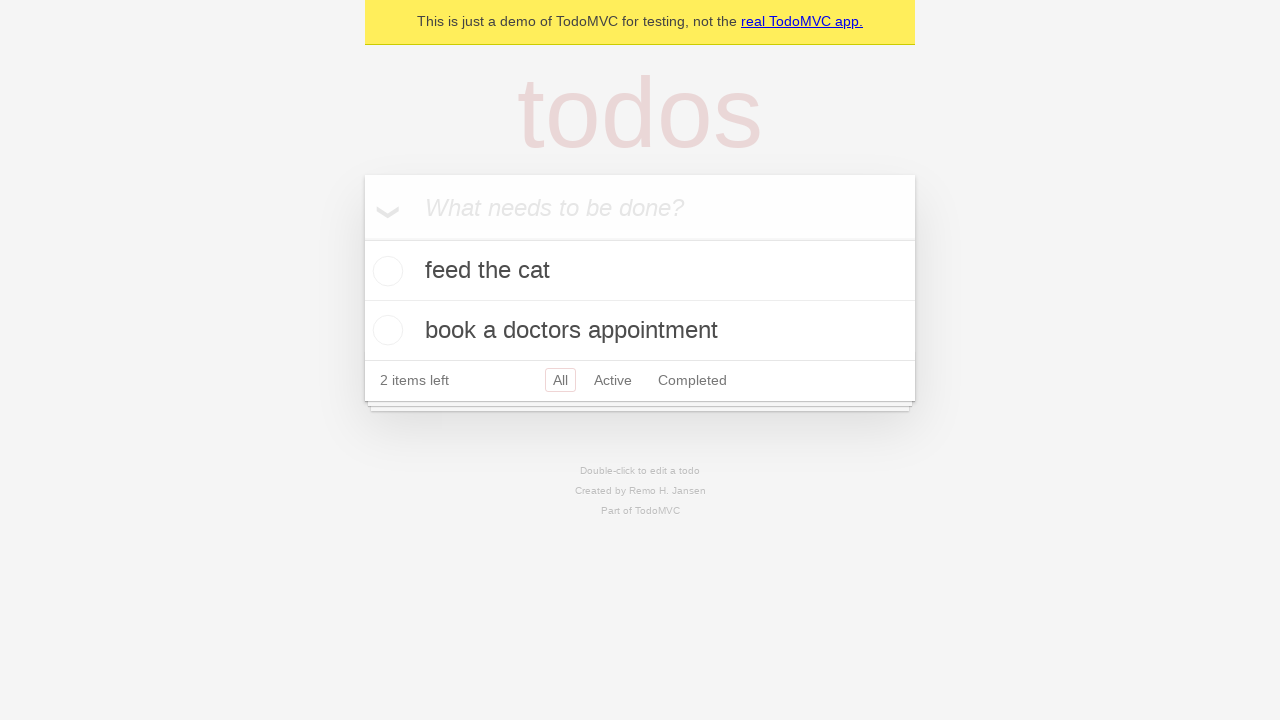

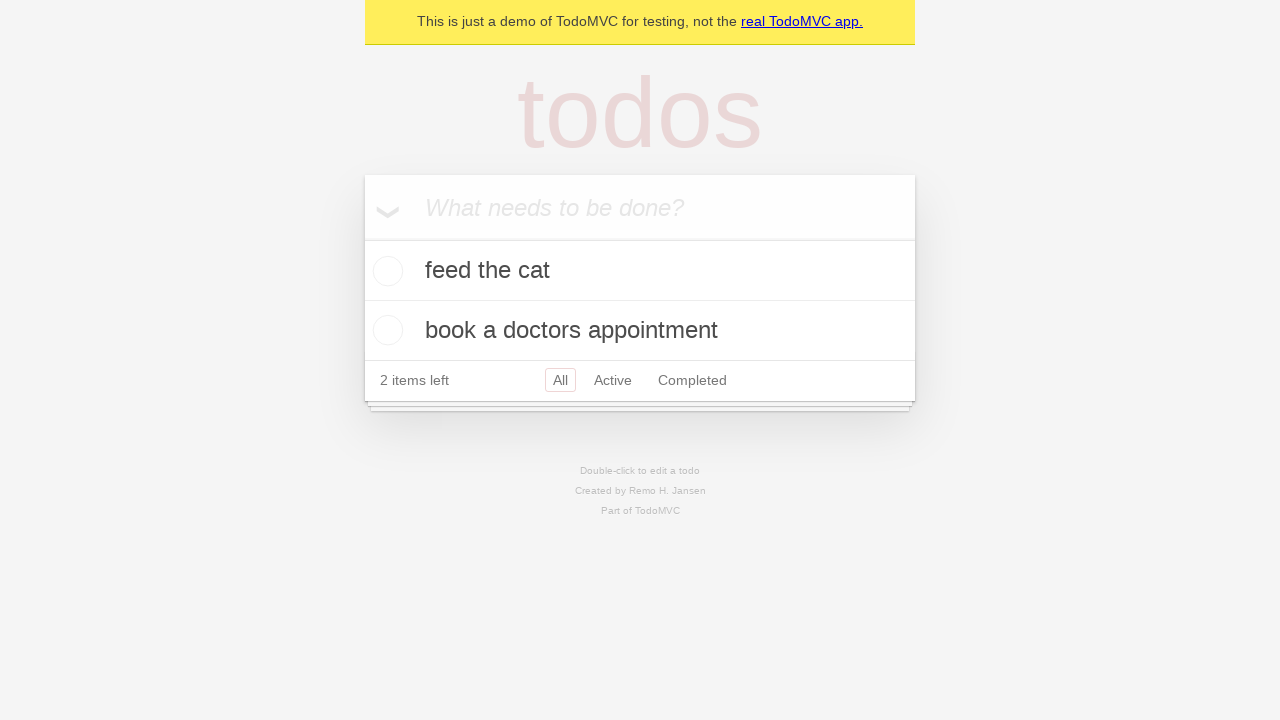